Clicks all footer links on the OrangeHRM demo page sequentially

Starting URL: https://www.orangehrm.com/open-source/demo/

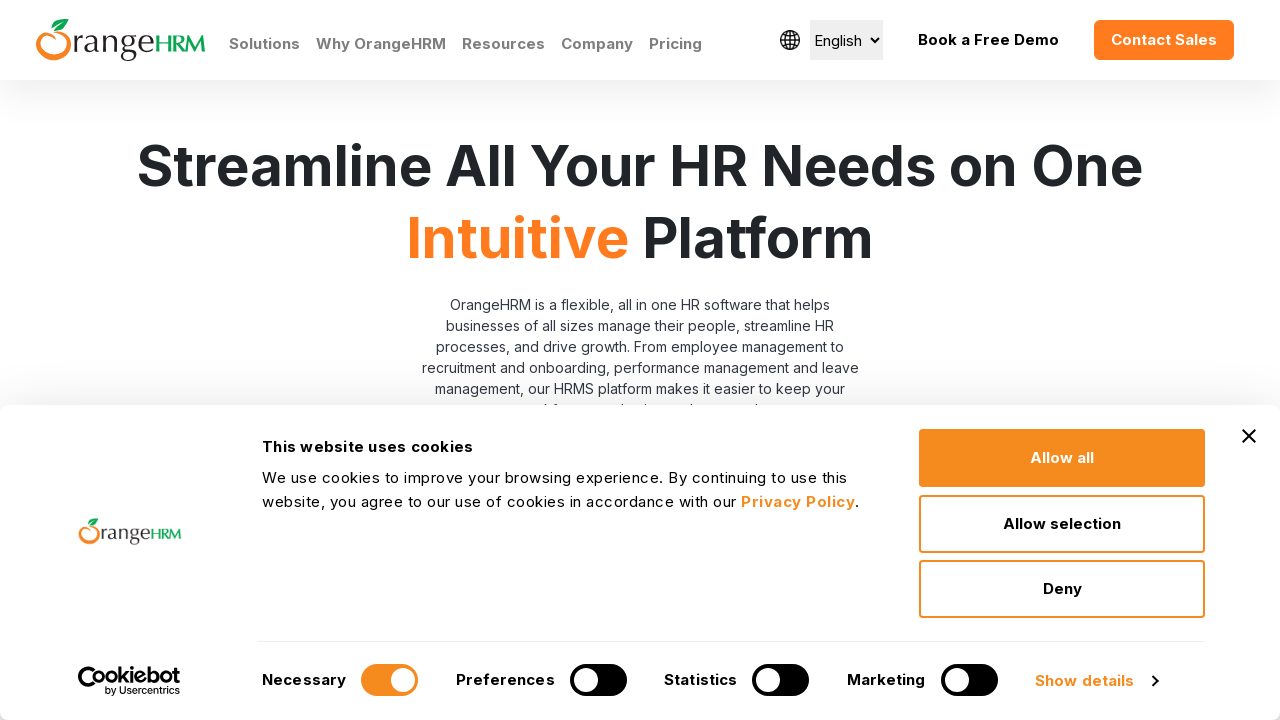

Navigated to OrangeHRM demo page
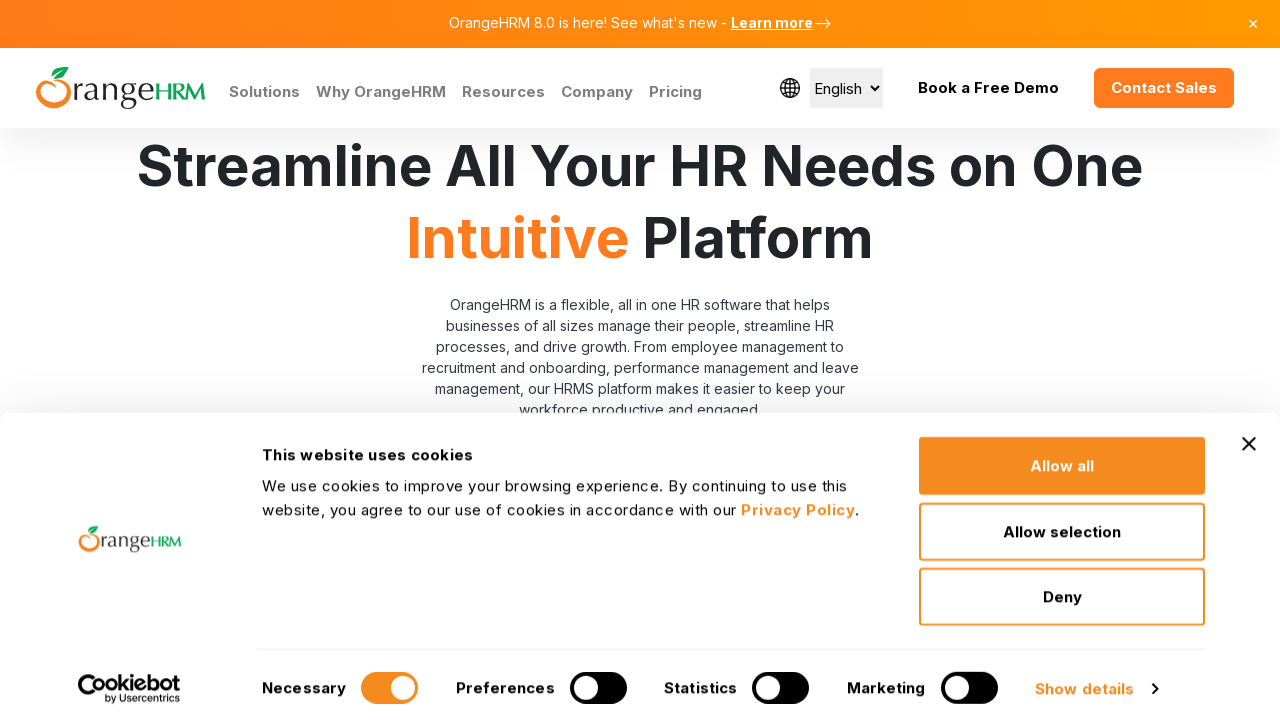

Located all footer links on the page
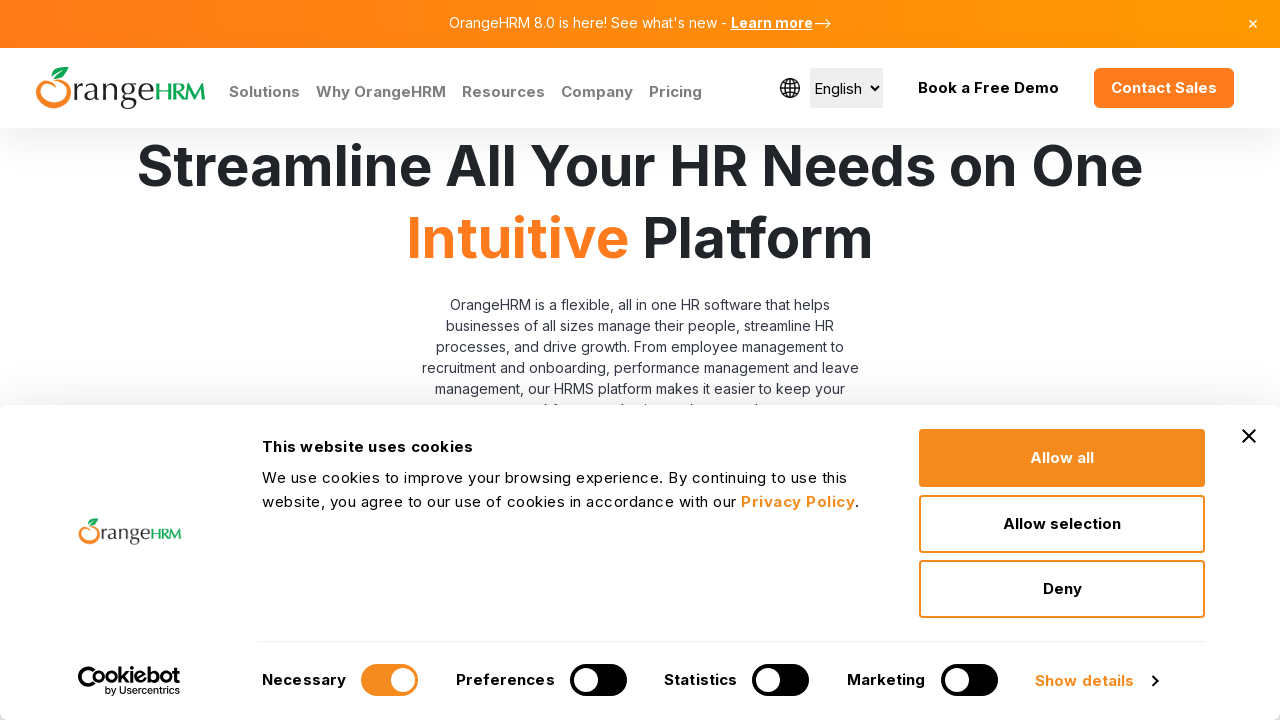

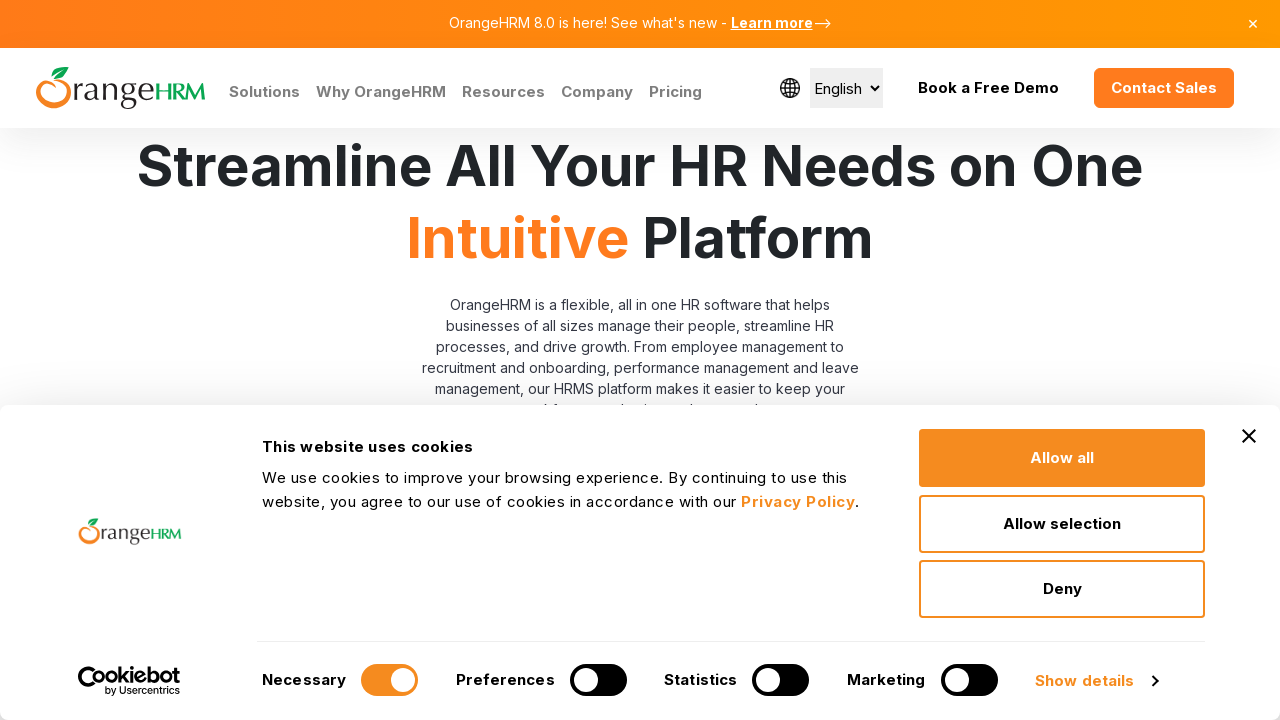